Tests that the home page loads successfully by navigating to the site and verifying the page title is not empty.

Starting URL: https://automationintesting.online/

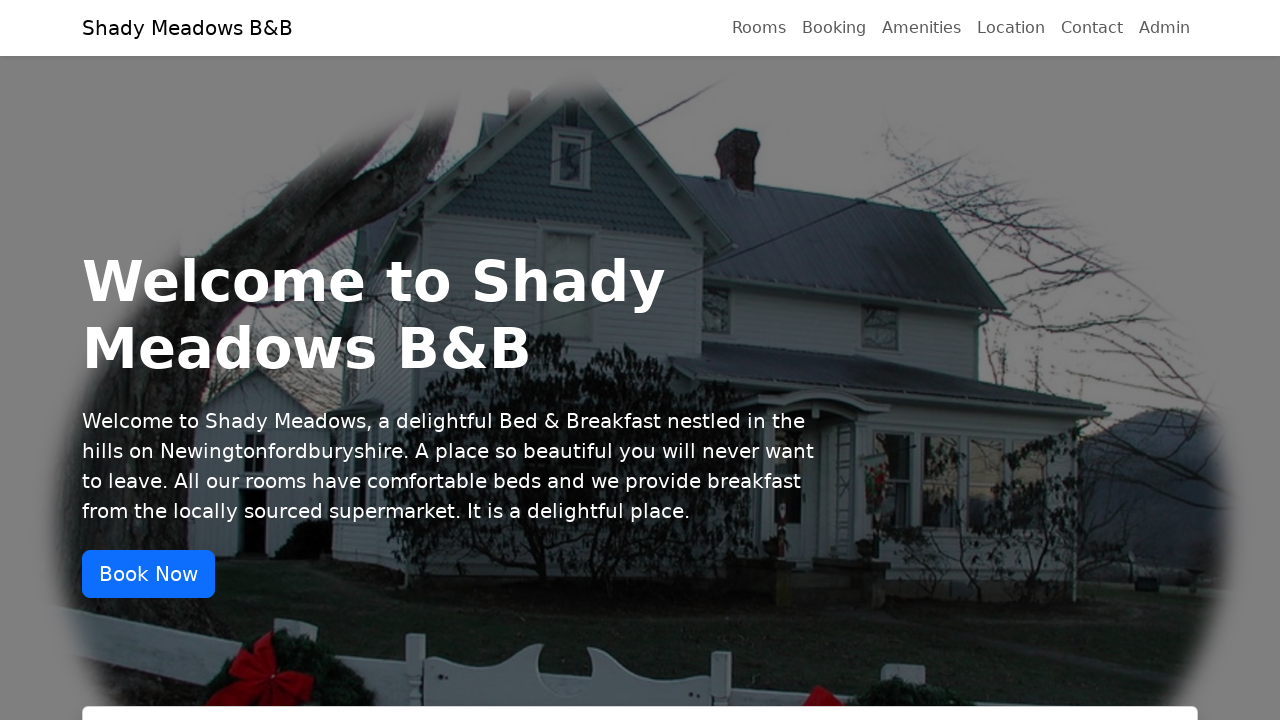

Navigated to home page at https://automationintesting.online/
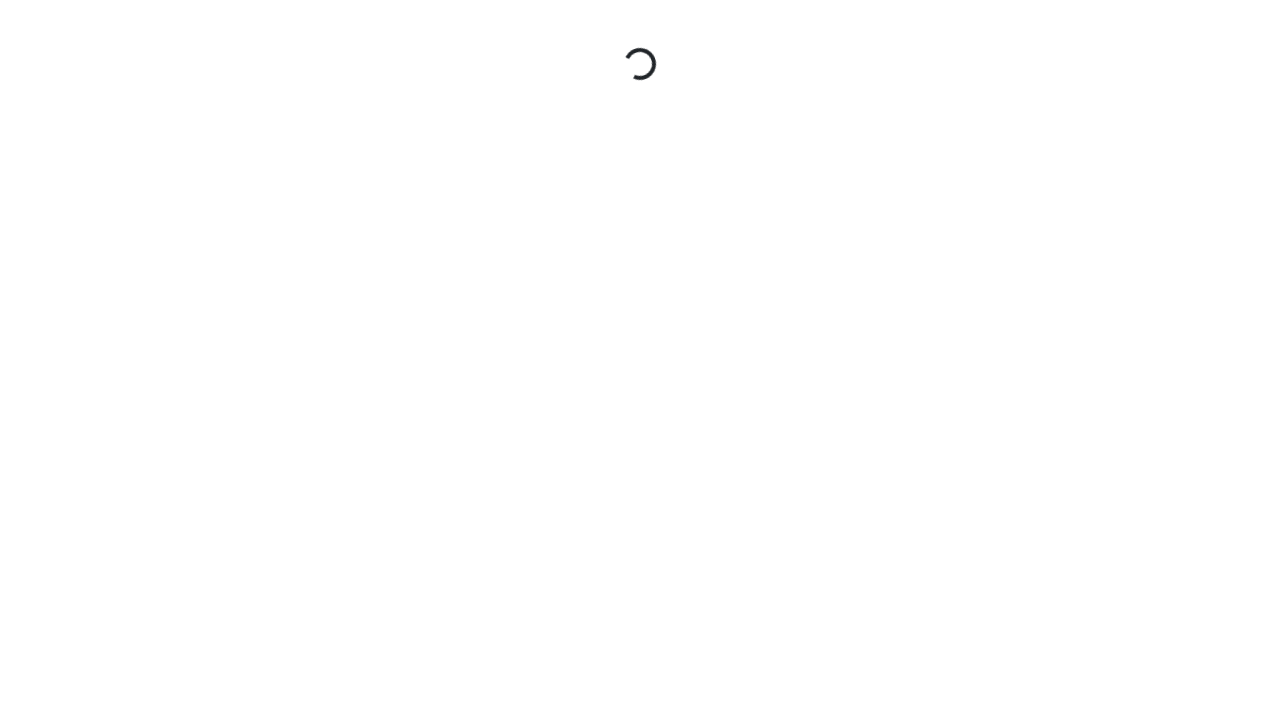

Page body loaded successfully
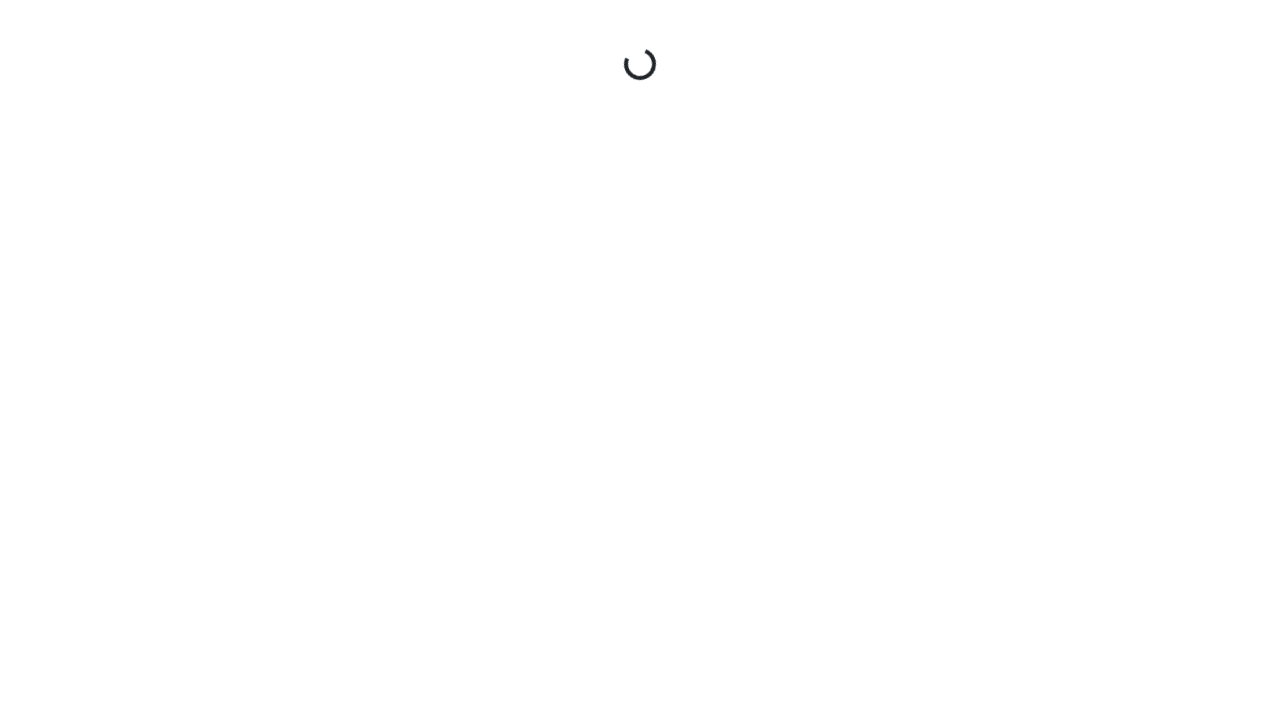

Retrieved page title: 'Restful-booker-platform demo'
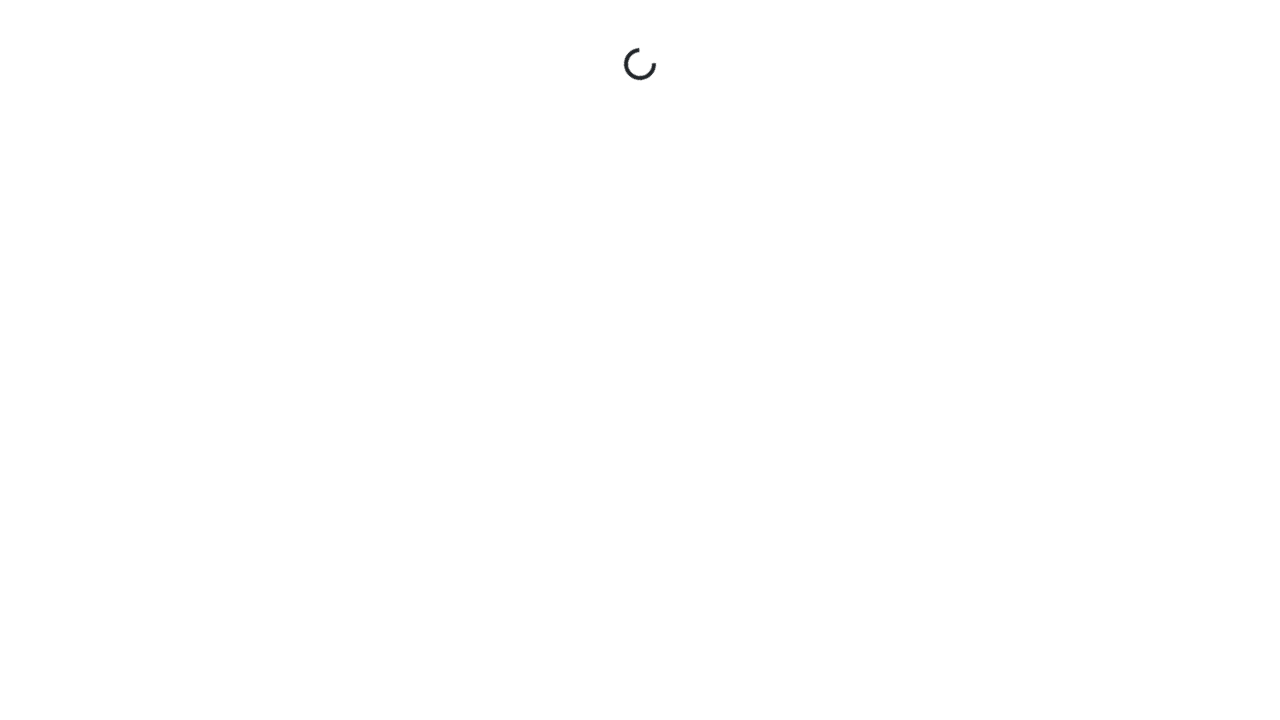

Verified page title is not null
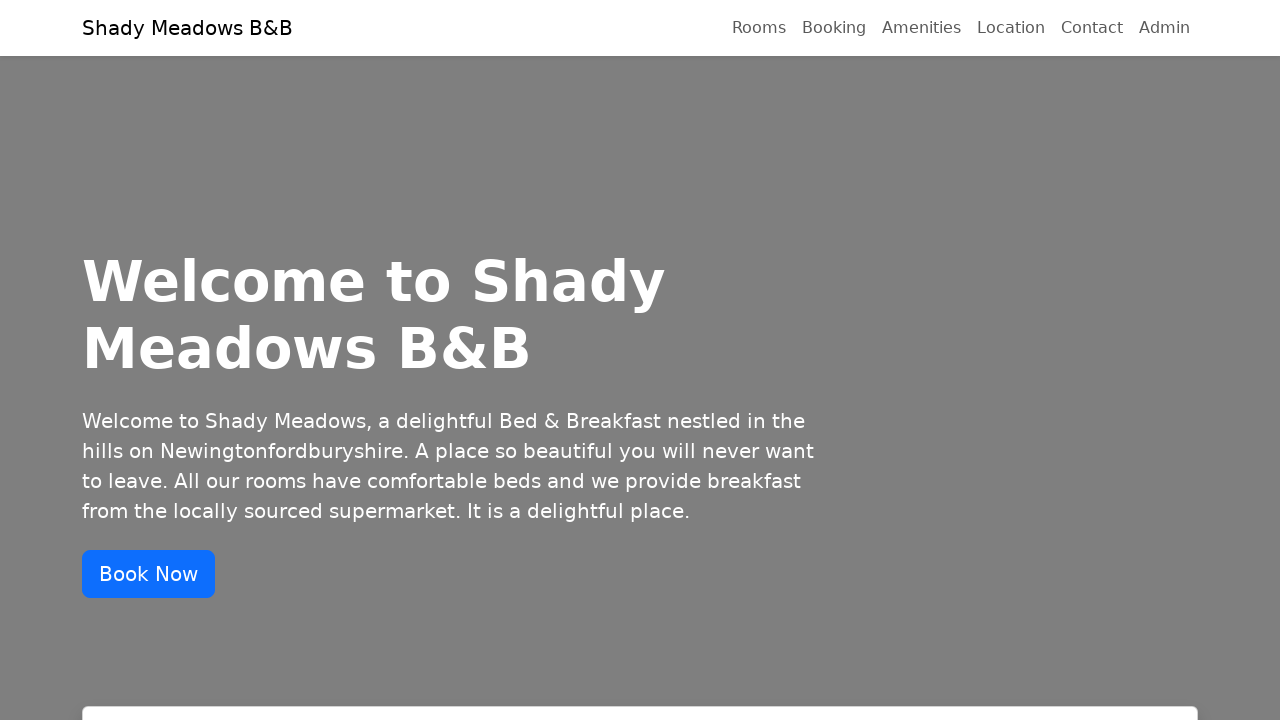

Verified page title is not empty
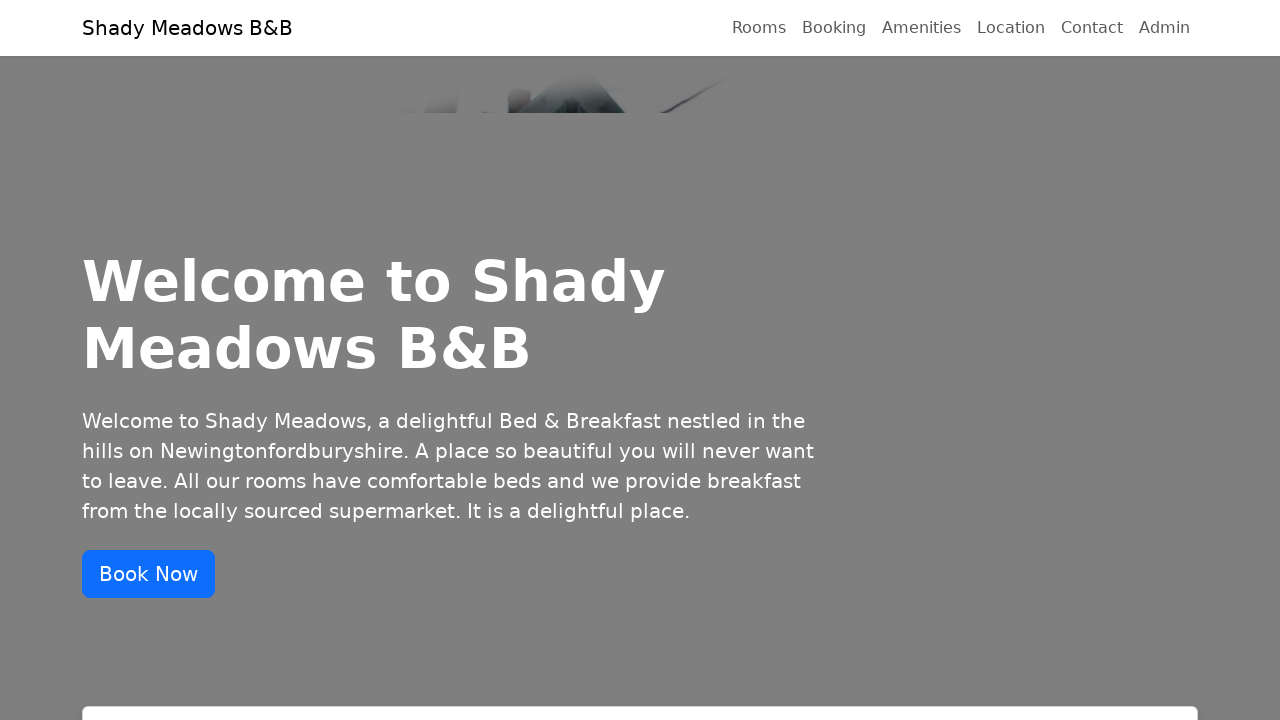

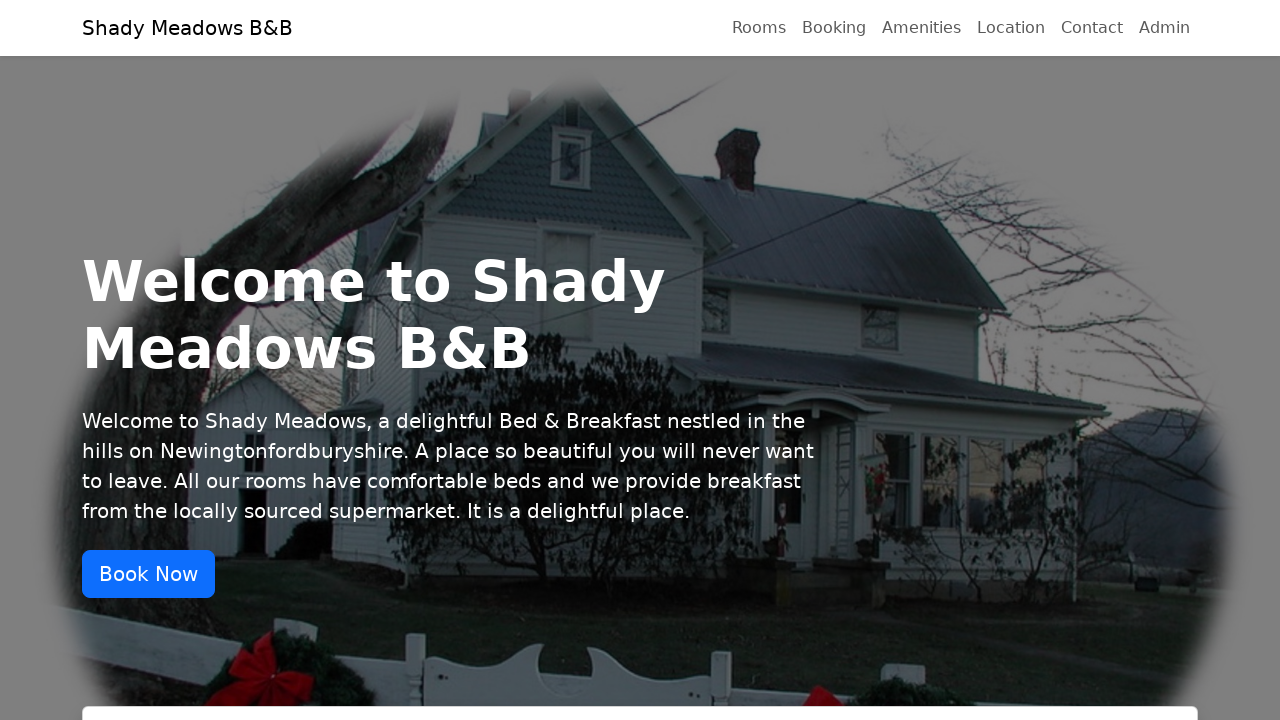